Tests various web element commands on a practice page by finding elements, filling a text input field, and retrieving element properties like text, attributes, and CSS values.

Starting URL: http://omayo.blogspot.com/2013/05/page-one.html

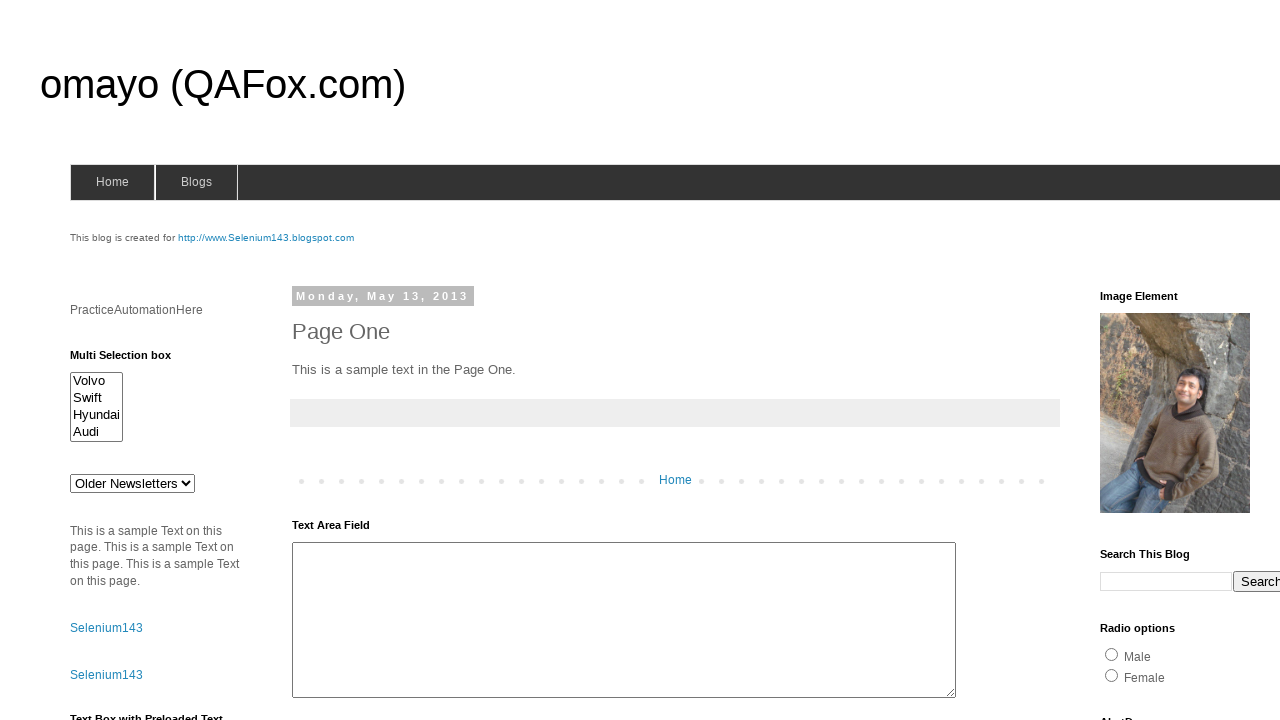

Located link element with ID 'selenium143'
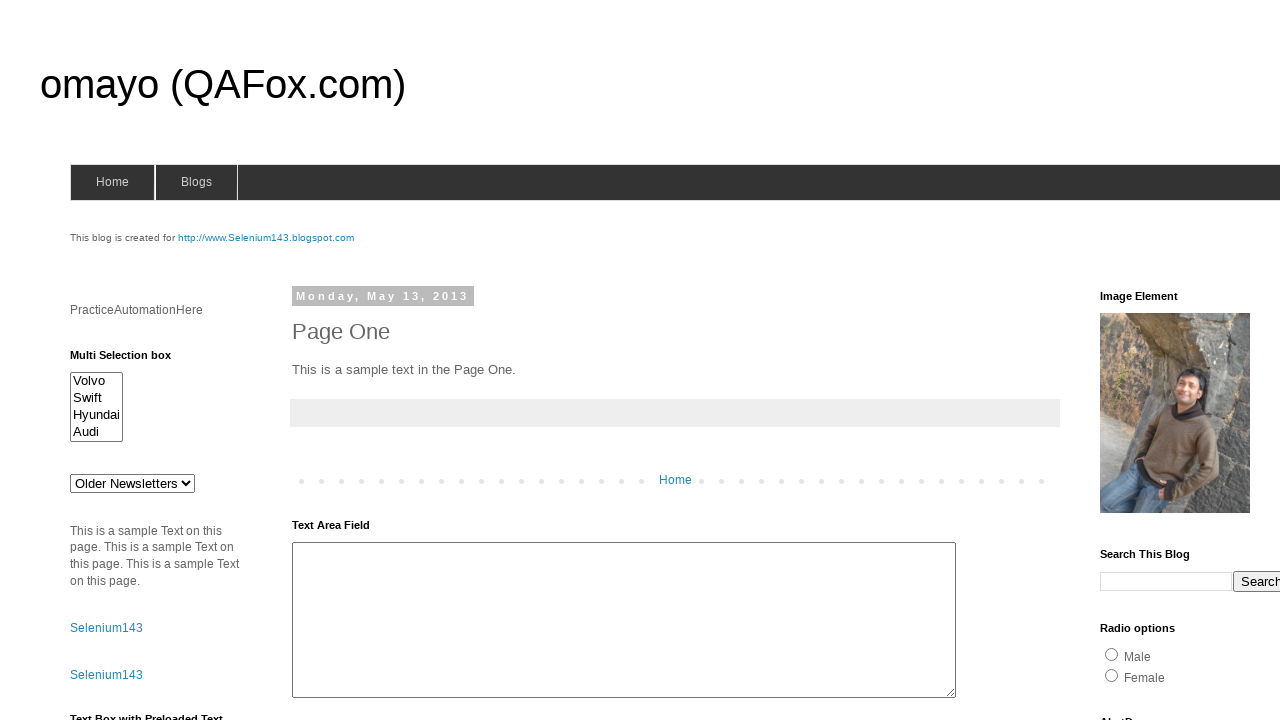

Link element became visible
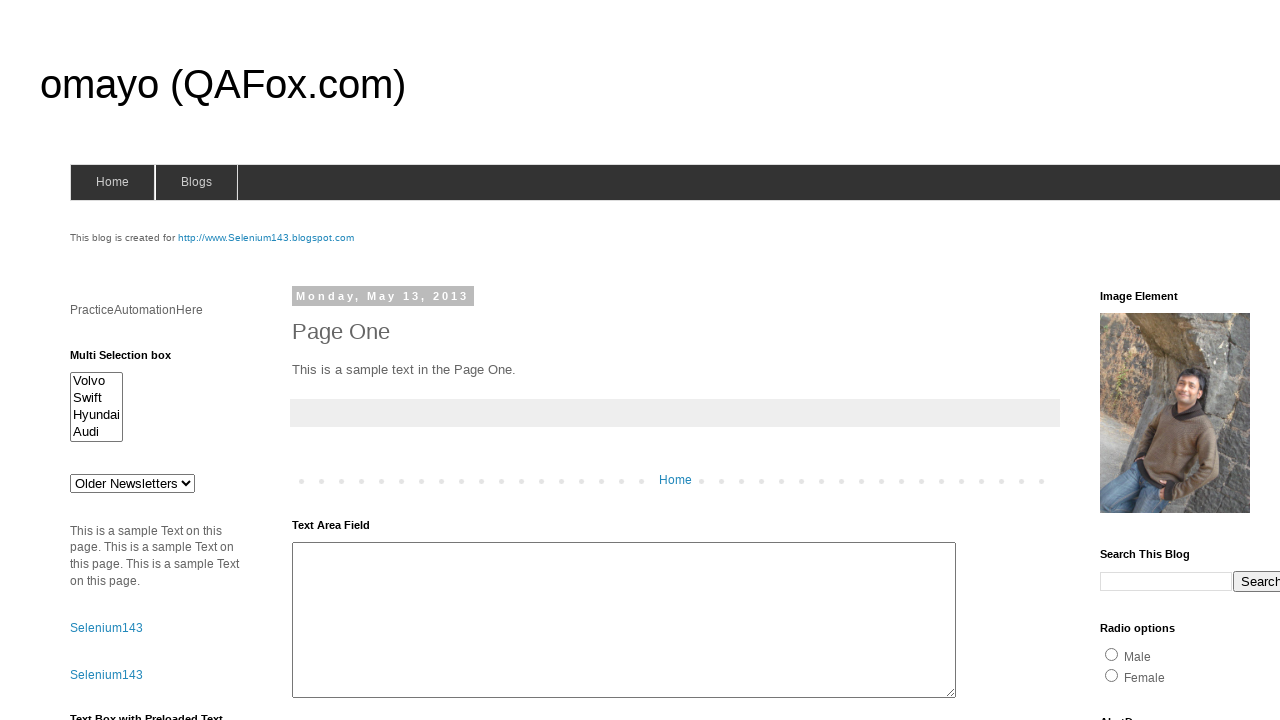

Located the second text input field
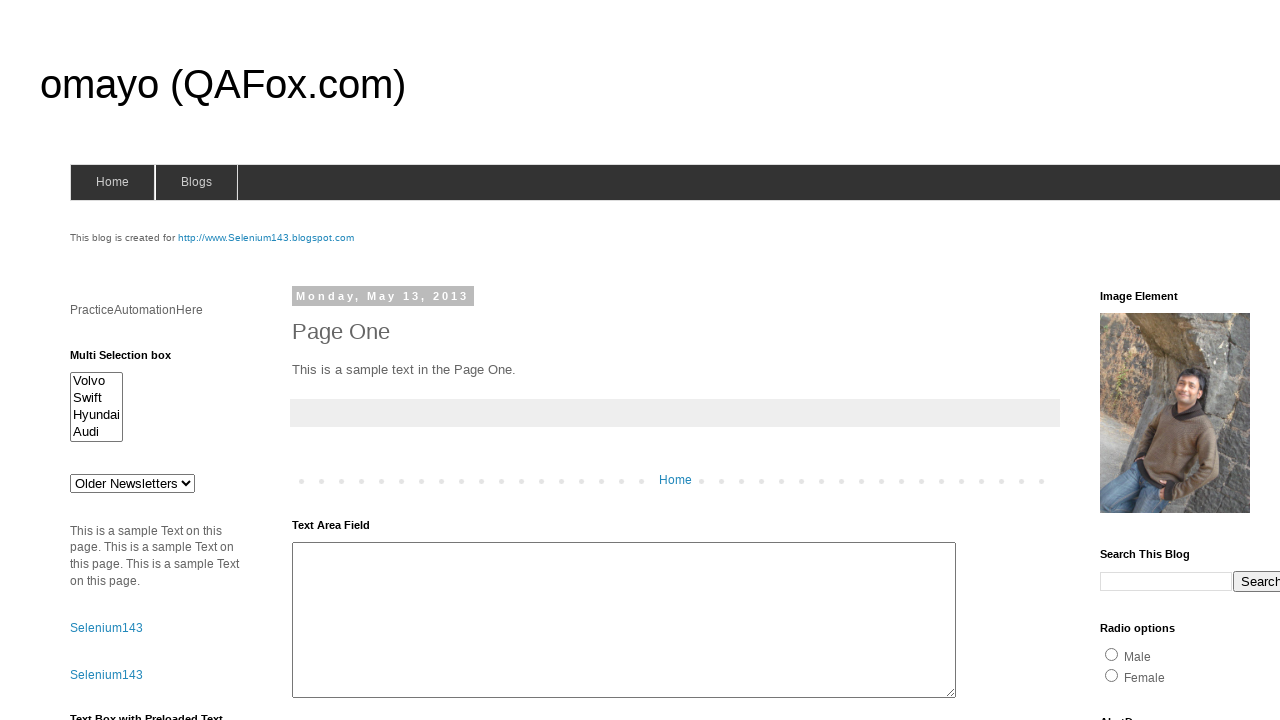

Filled second text input field with 'alsfafdslfdsf' on (//input[@type='text'])[2]
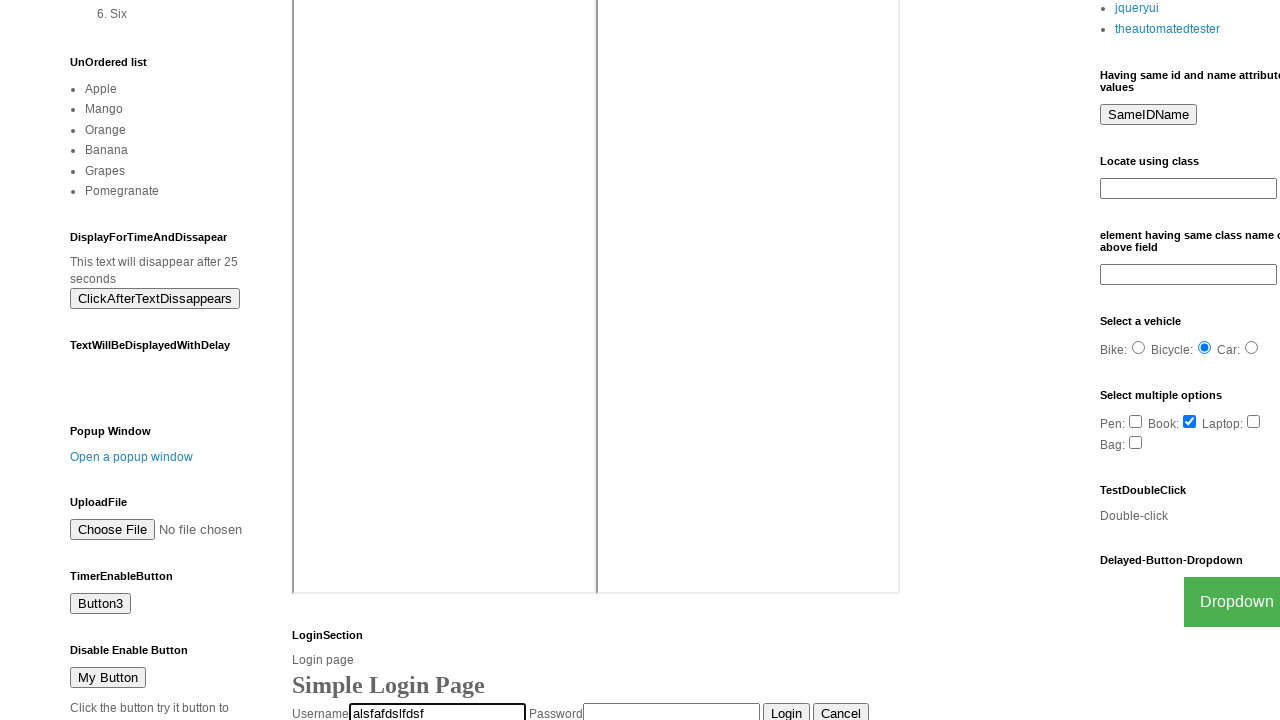

Retrieved text content of link: 'http://www.Selenium143.blogspot.com'
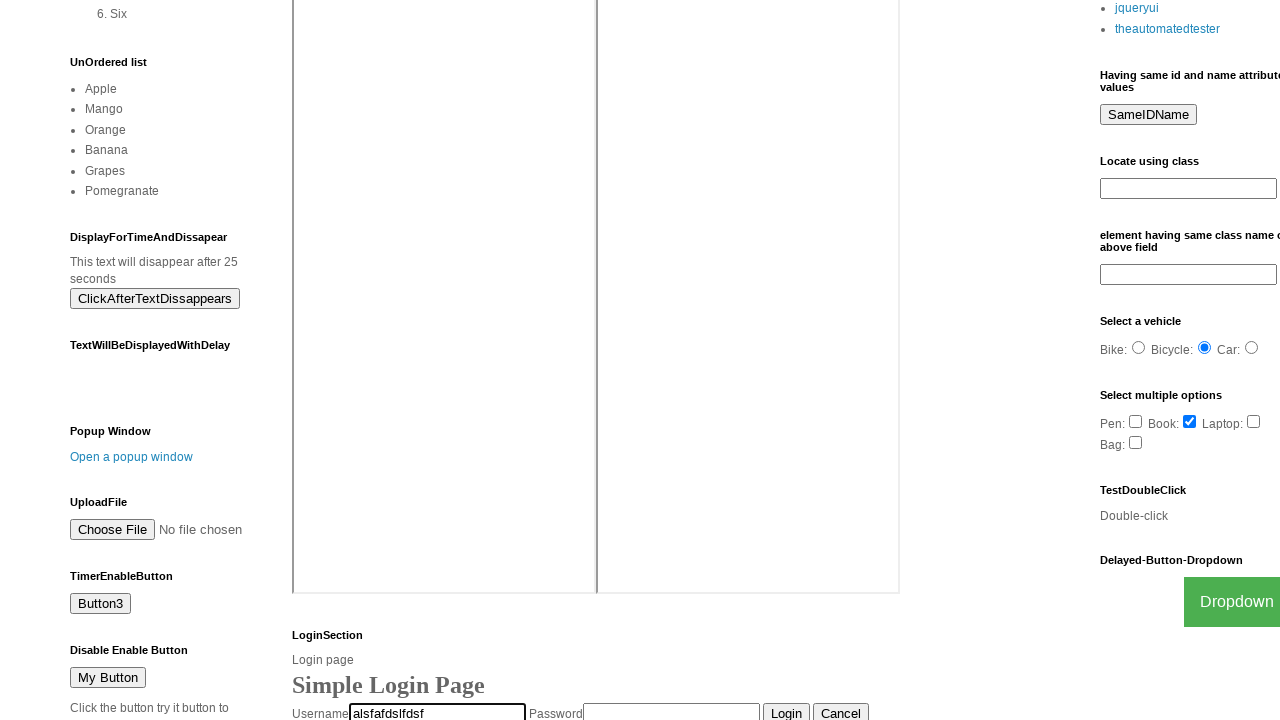

Retrieved href attribute of link: 'http://www.Selenium143.blogspot.com'
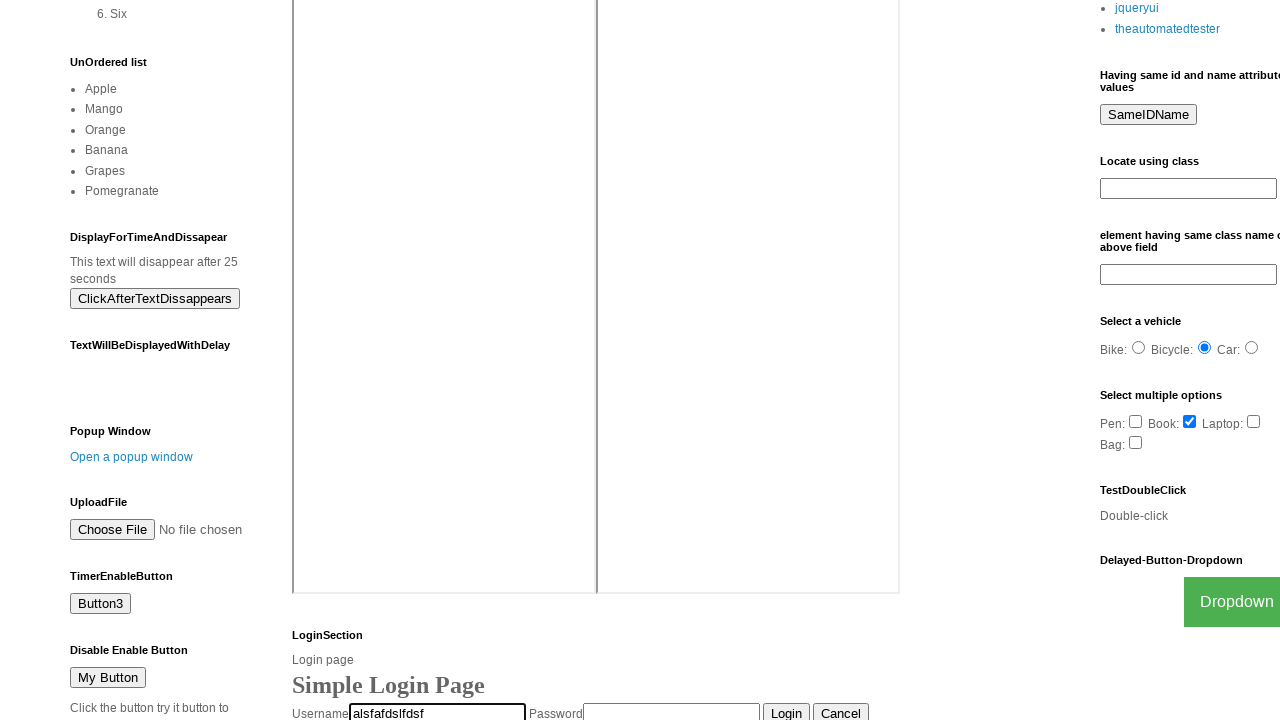

Retrieved computed CSS color value: 'rgb(34, 136, 187)'
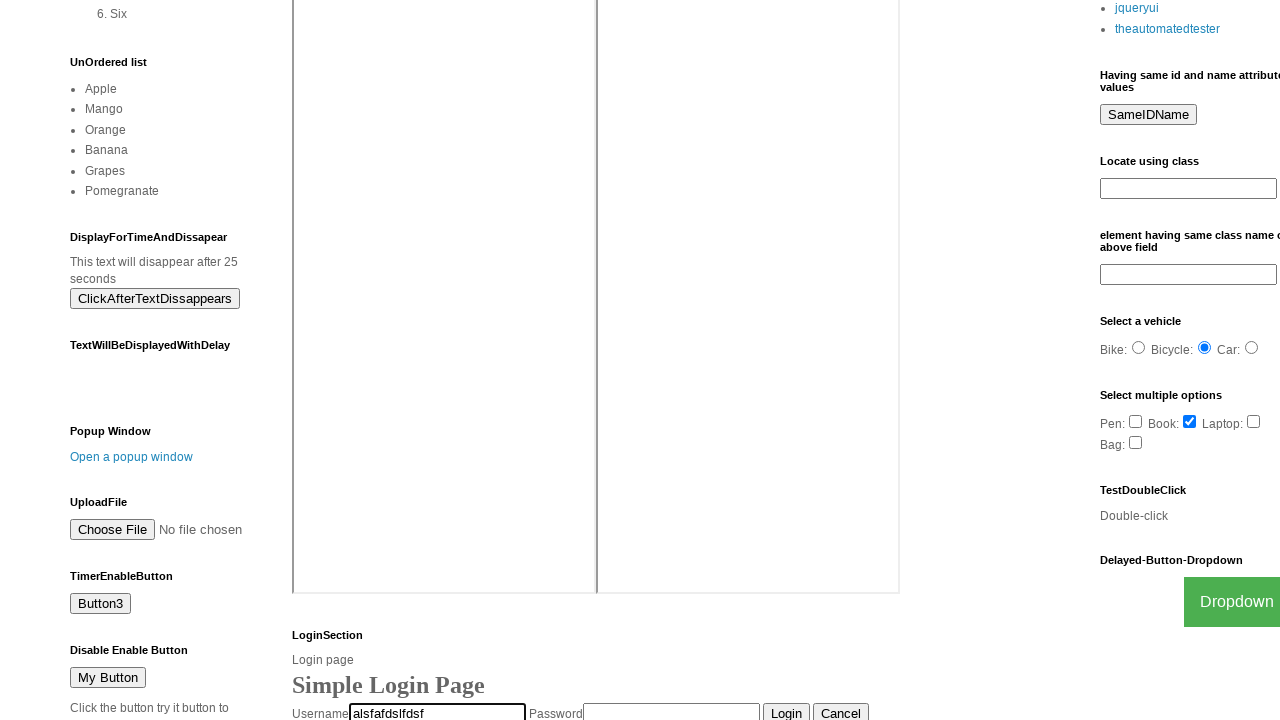

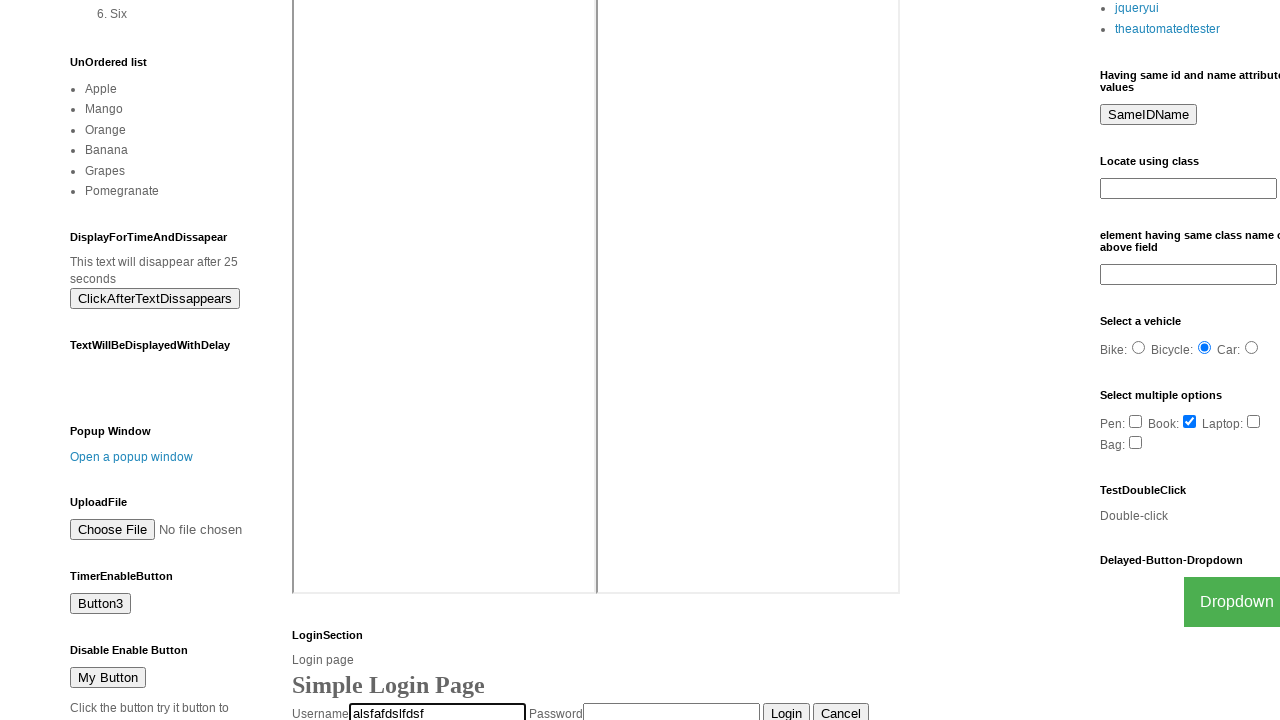